Tests opting out of A/B tests by adding an opt-out cookie before visiting the A/B test page, then navigating to verify the opt-out is in effect.

Starting URL: http://the-internet.herokuapp.com

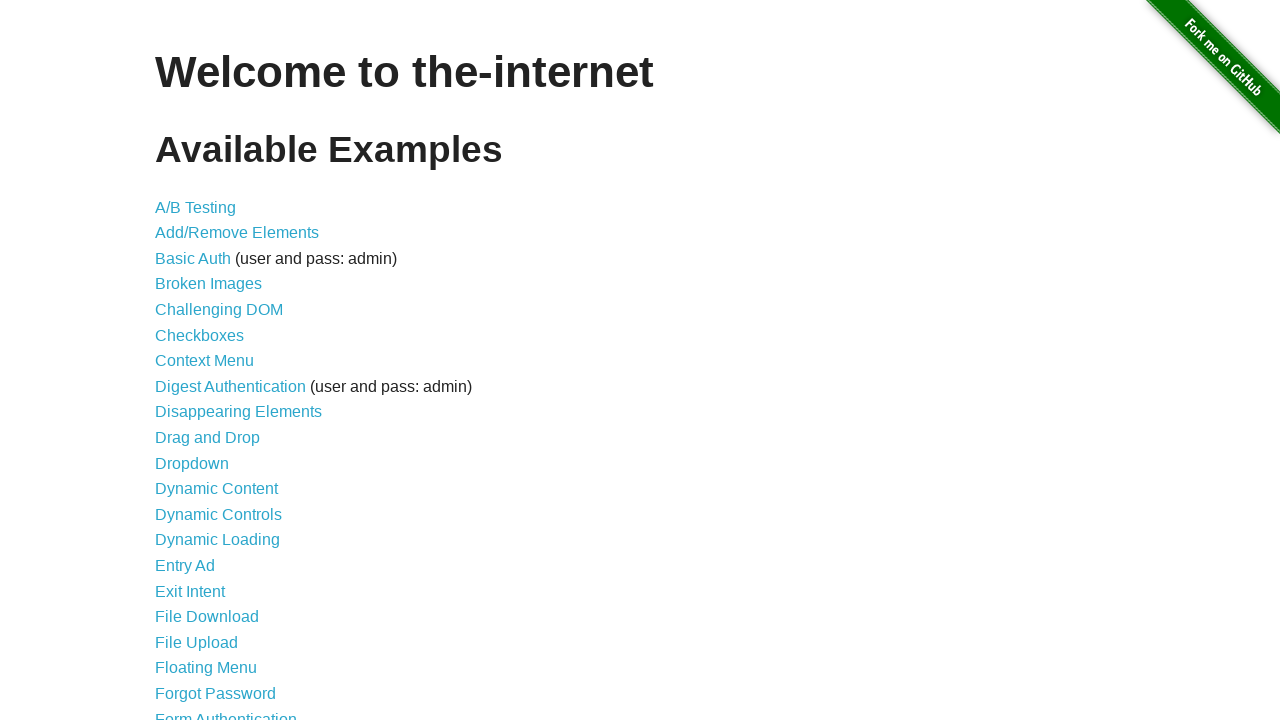

Added optimizelyOptOut cookie to prevent A/B test assignment
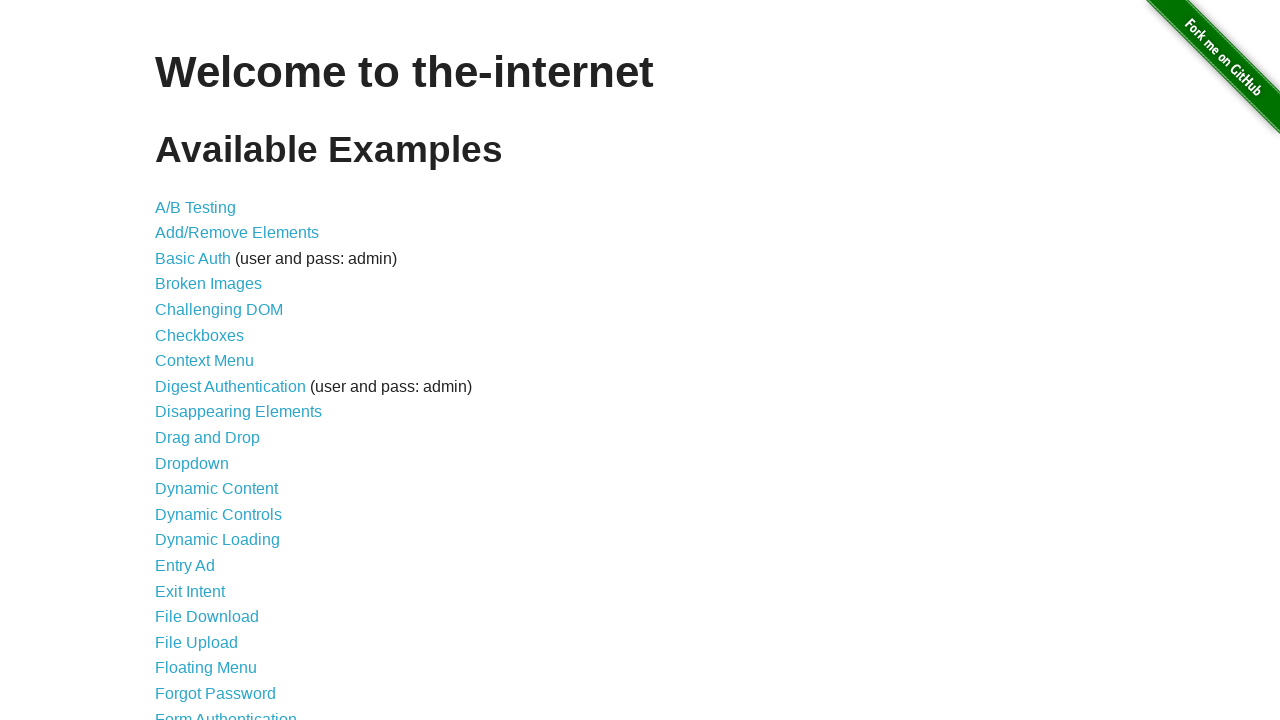

Navigated to A/B test page
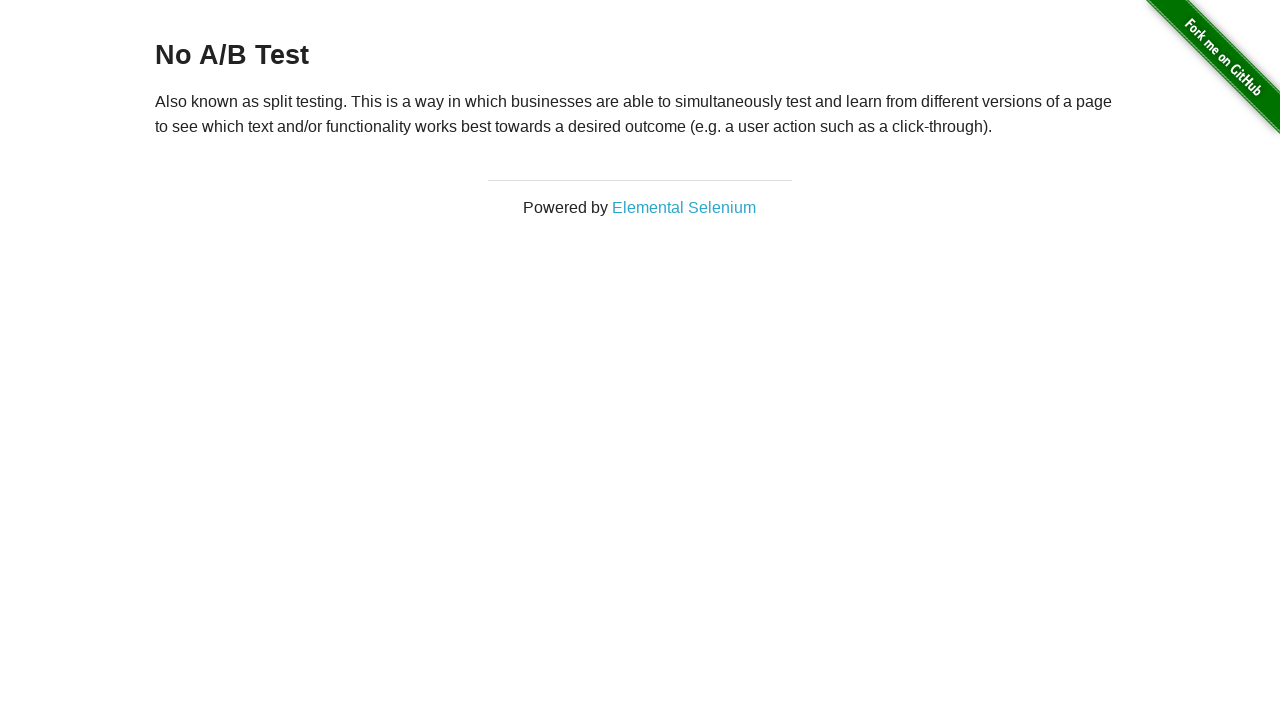

Retrieved heading text to verify opt-out status
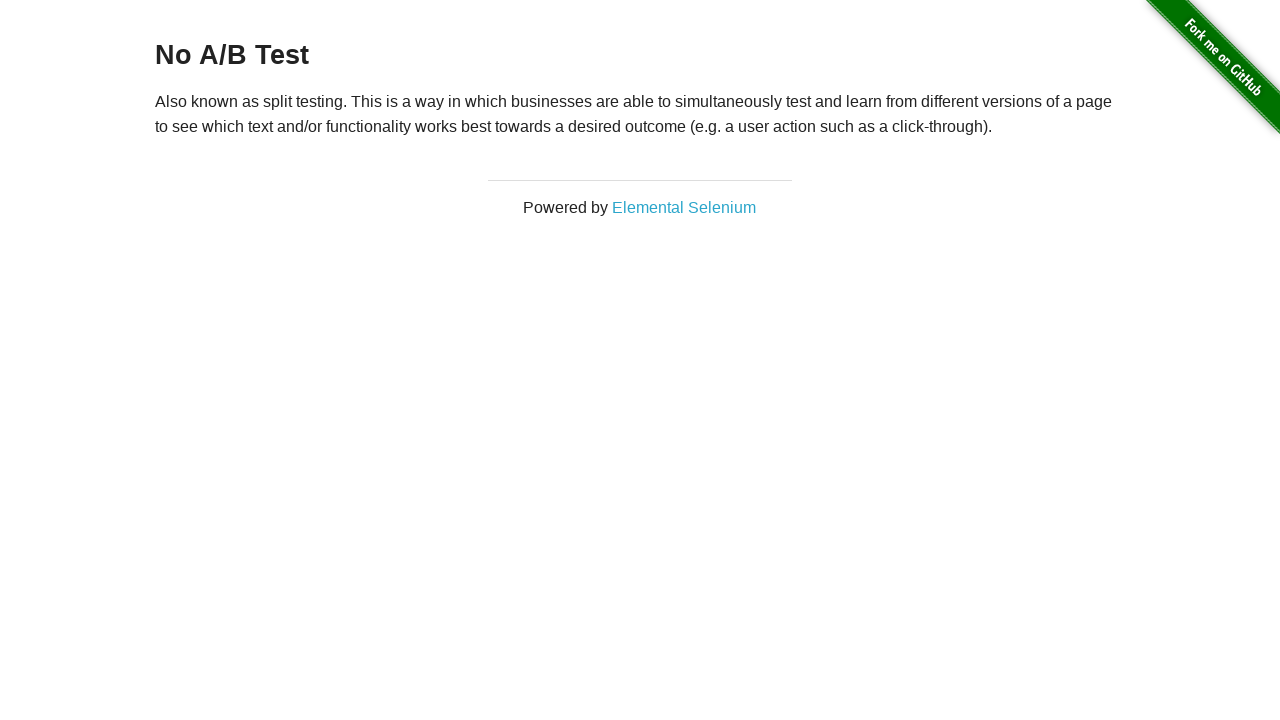

Asserted that heading confirms opt-out is in effect (starts with 'No A/B Test')
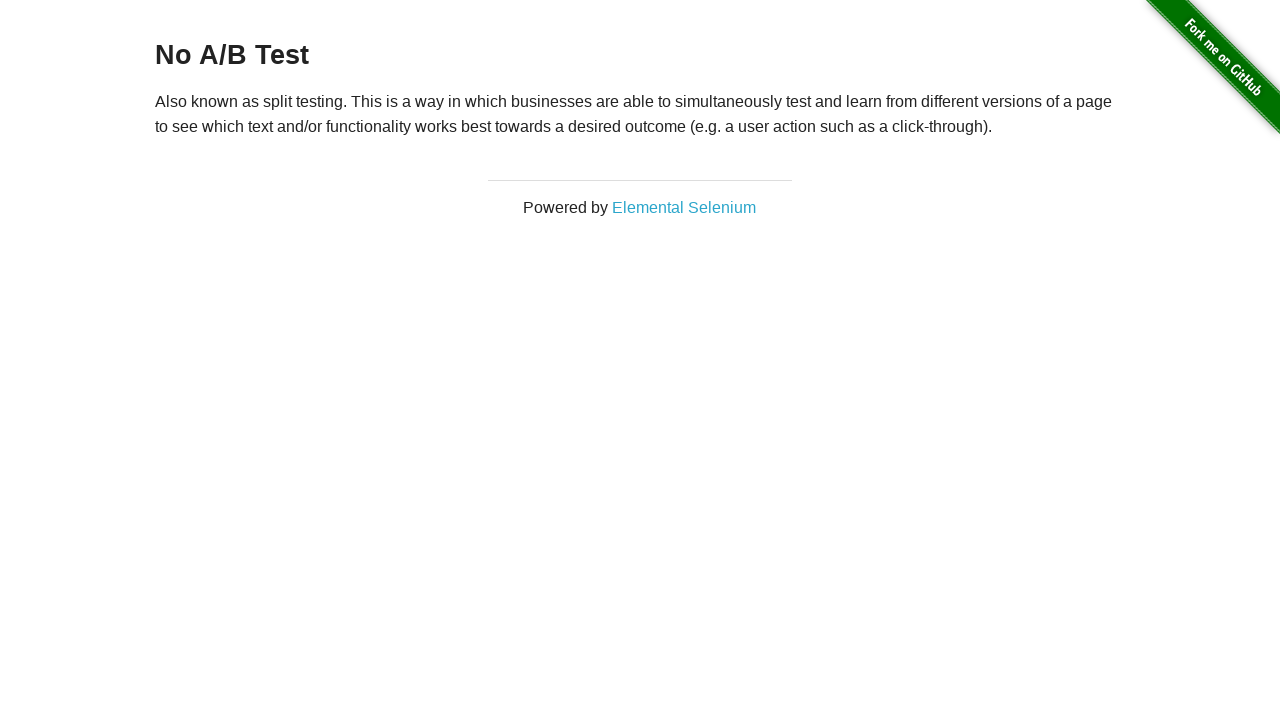

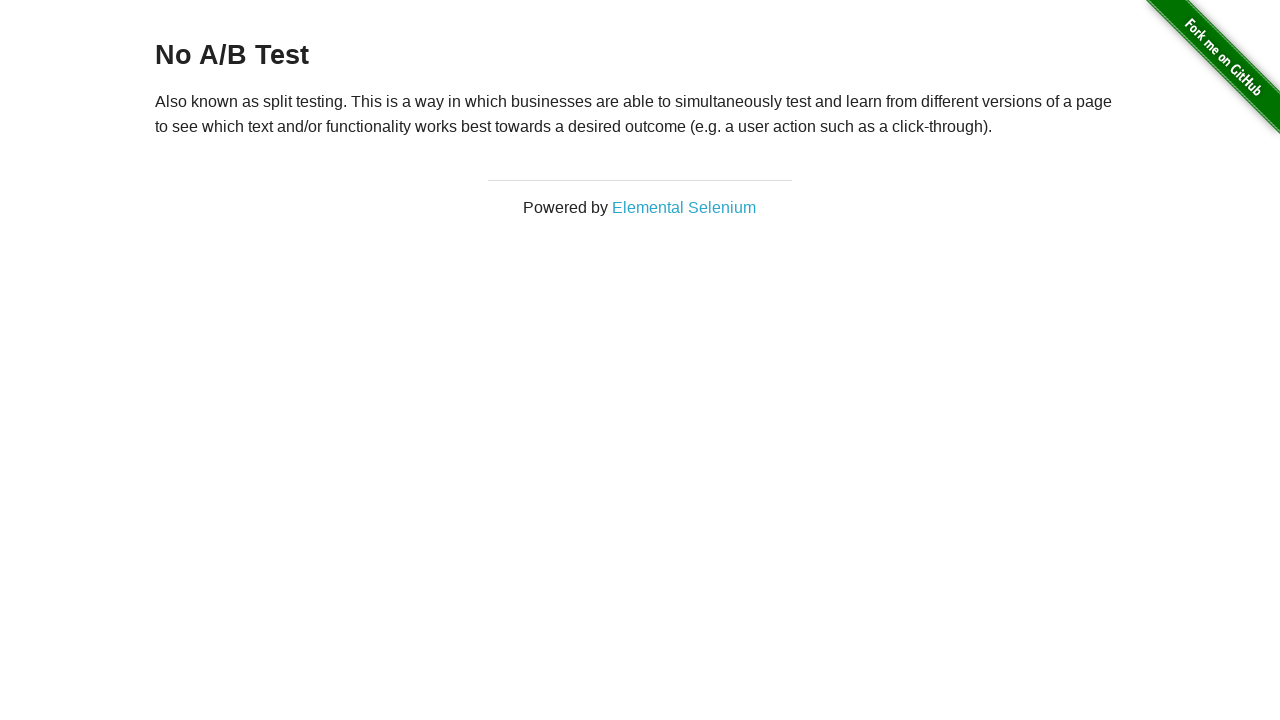